Tests drag and drop by offset action, dragging element to specific x/y coordinates

Starting URL: https://crossbrowsertesting.github.io/drag-and-drop

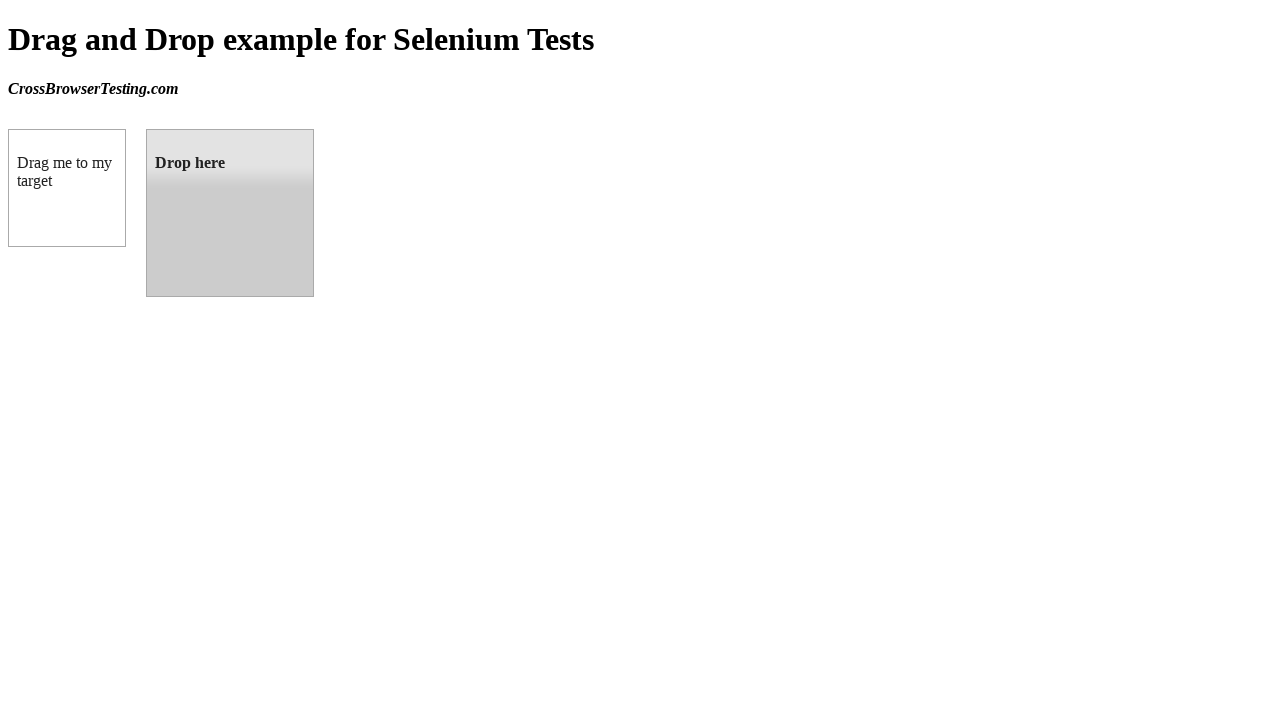

Located draggable element with id 'draggable'
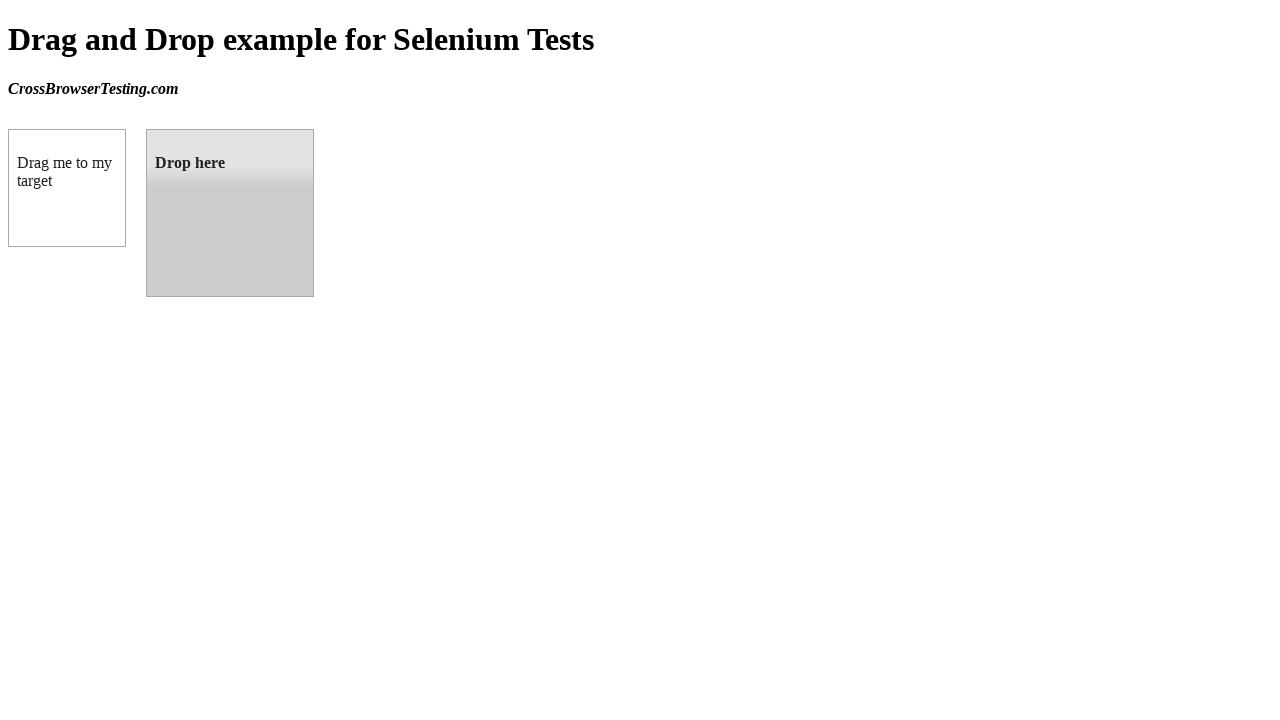

Located droppable target element with id 'droppable'
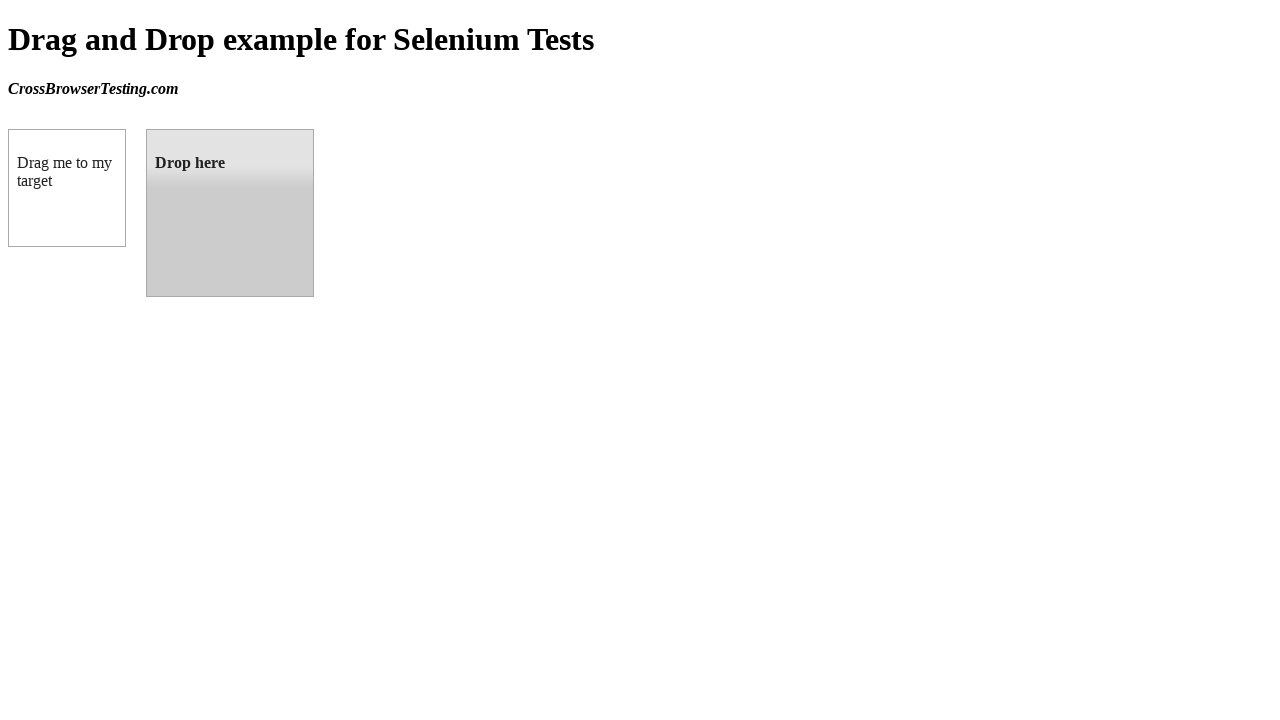

Retrieved bounding box coordinates of target element
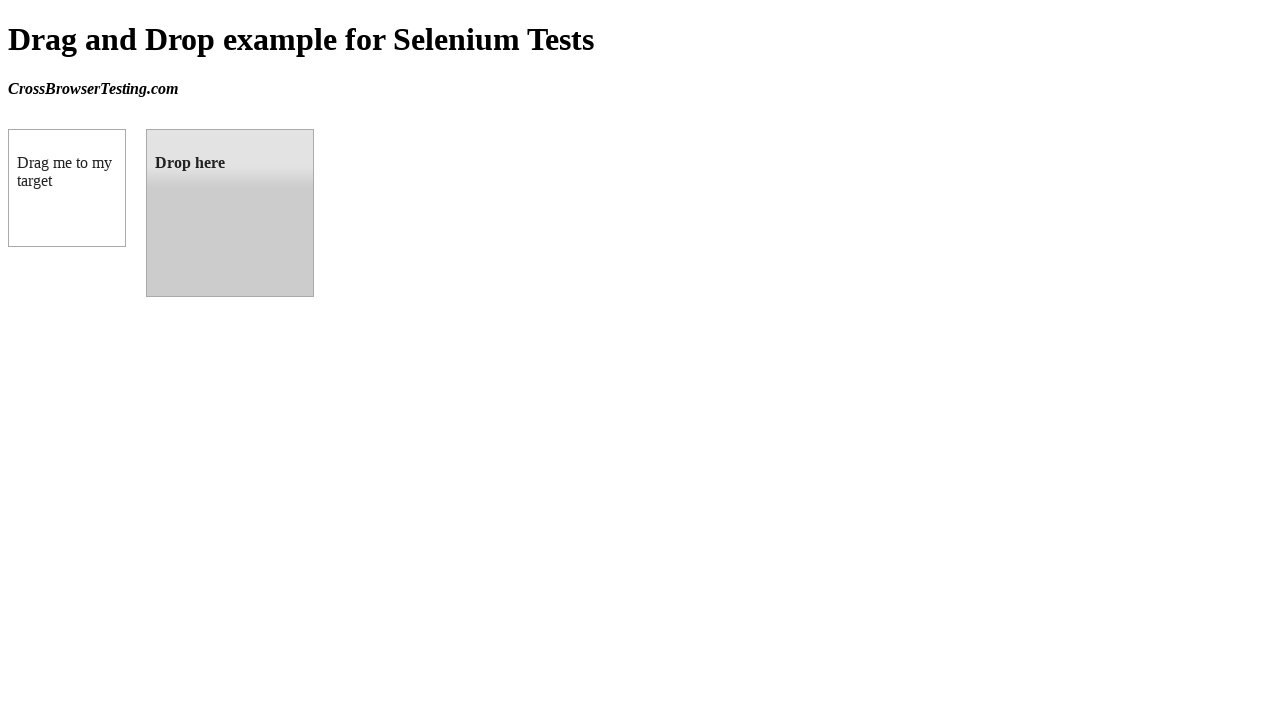

Dragged element from source to target position at (230, 213)
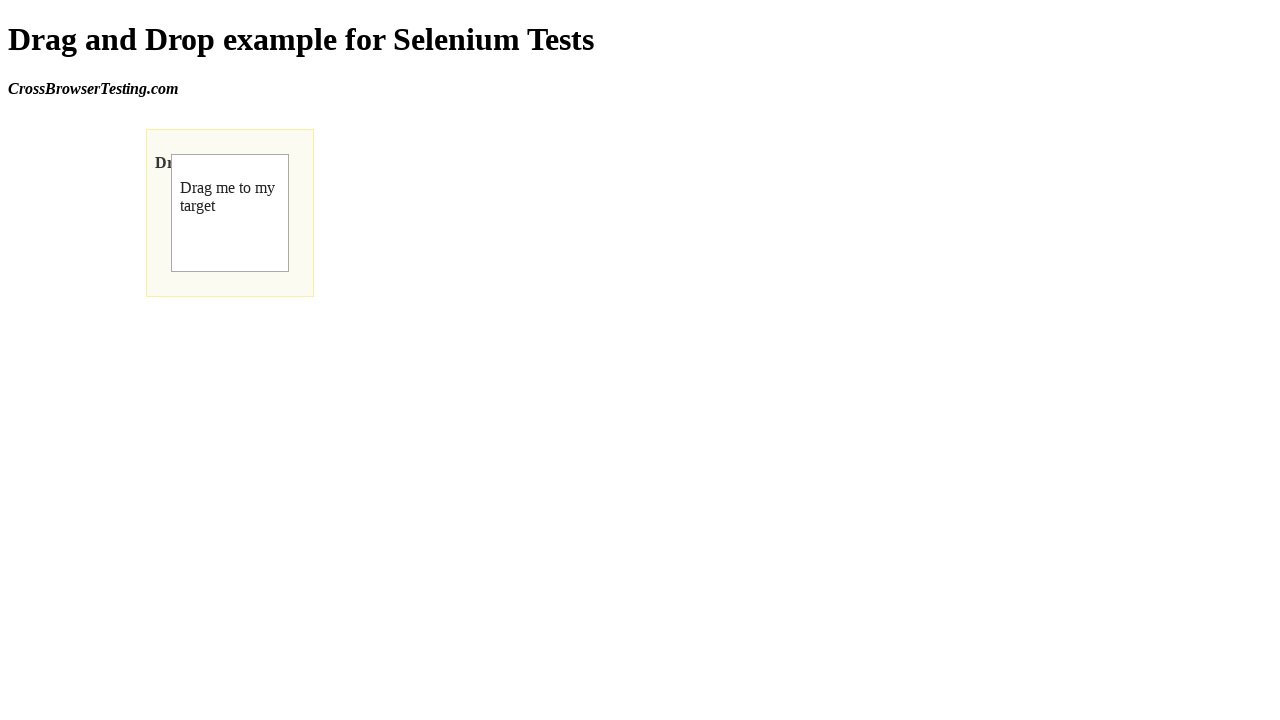

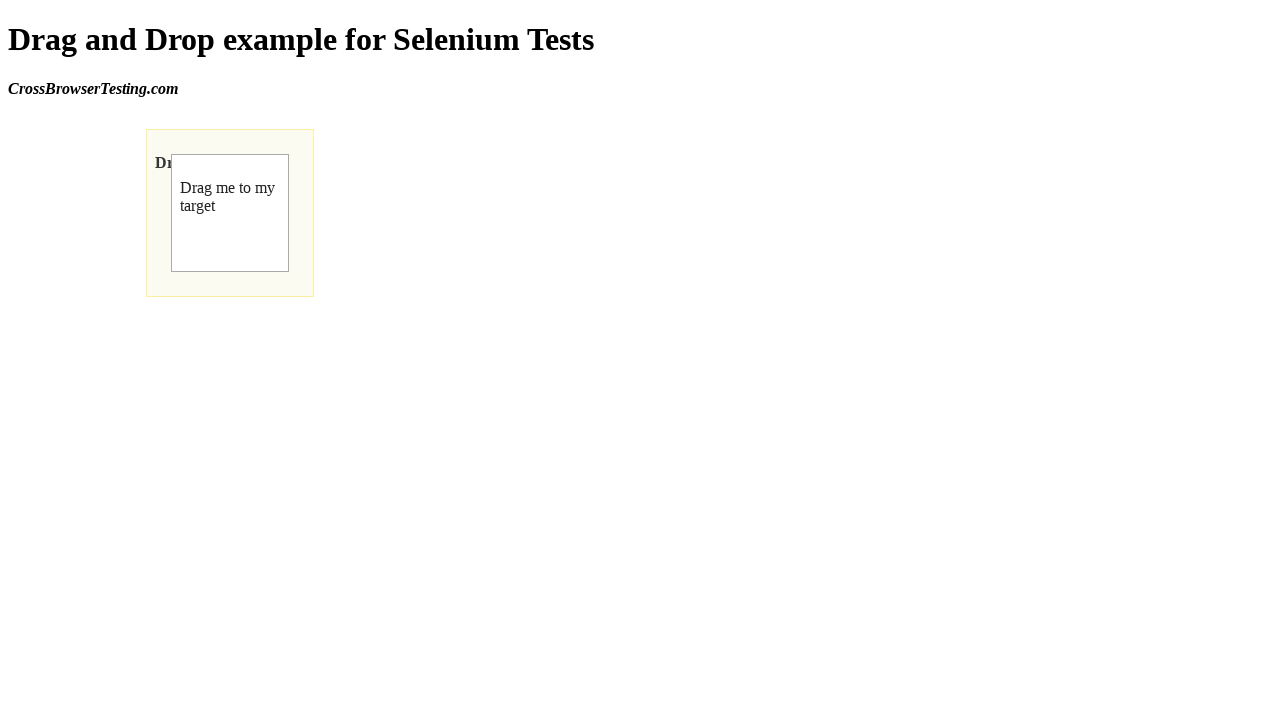